Tests finding a link by partial text and retrieving its href attribute

Starting URL: https://leafground.com/link.xhtml

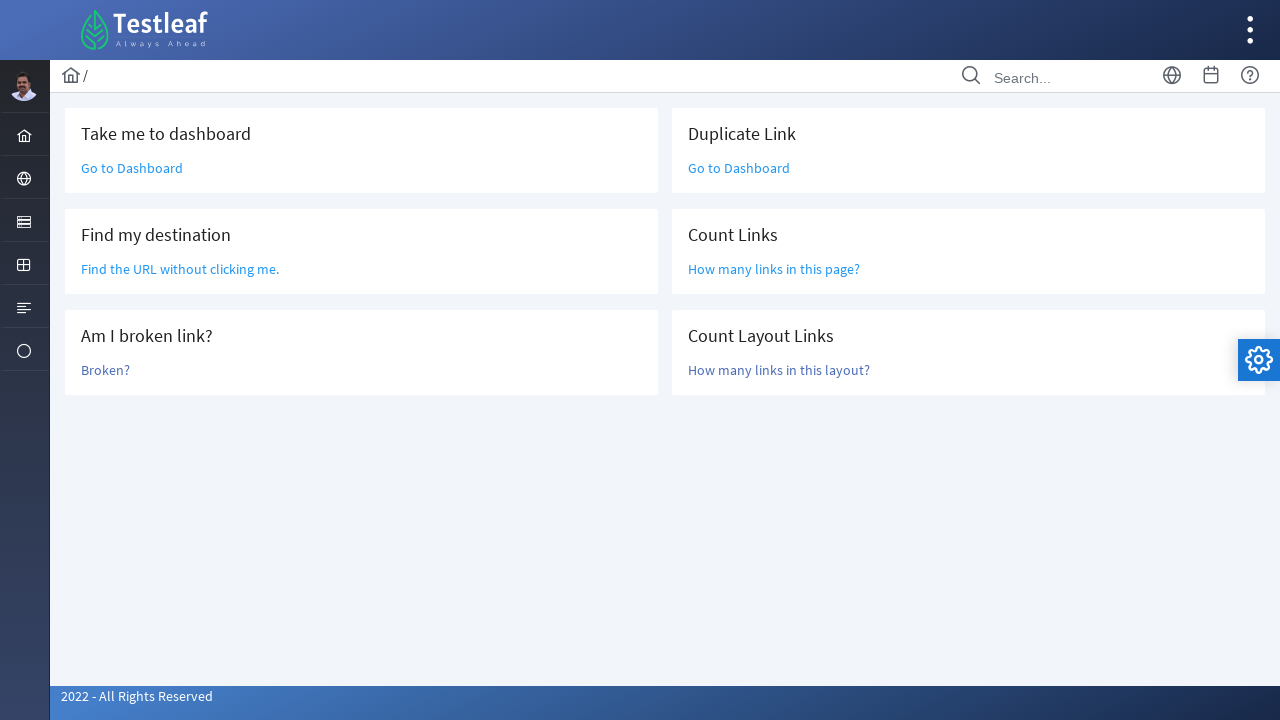

Located link containing 'Find the URL'
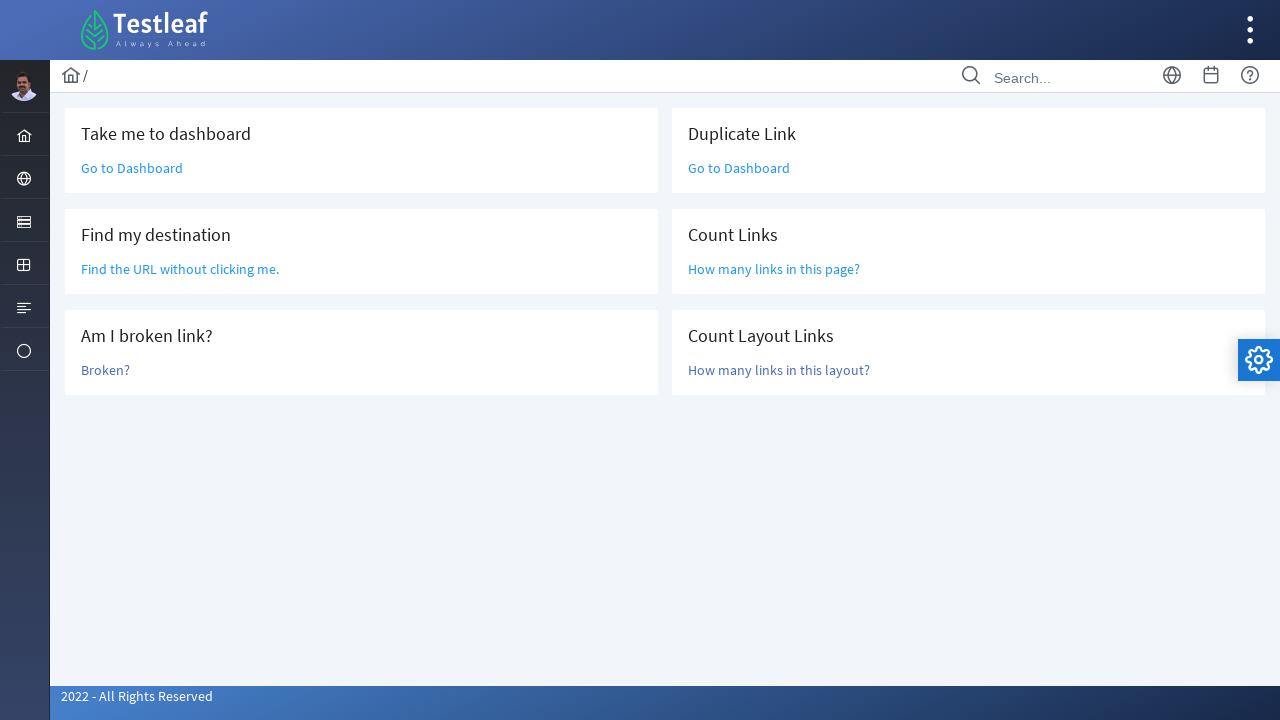

Retrieved href attribute from the located link
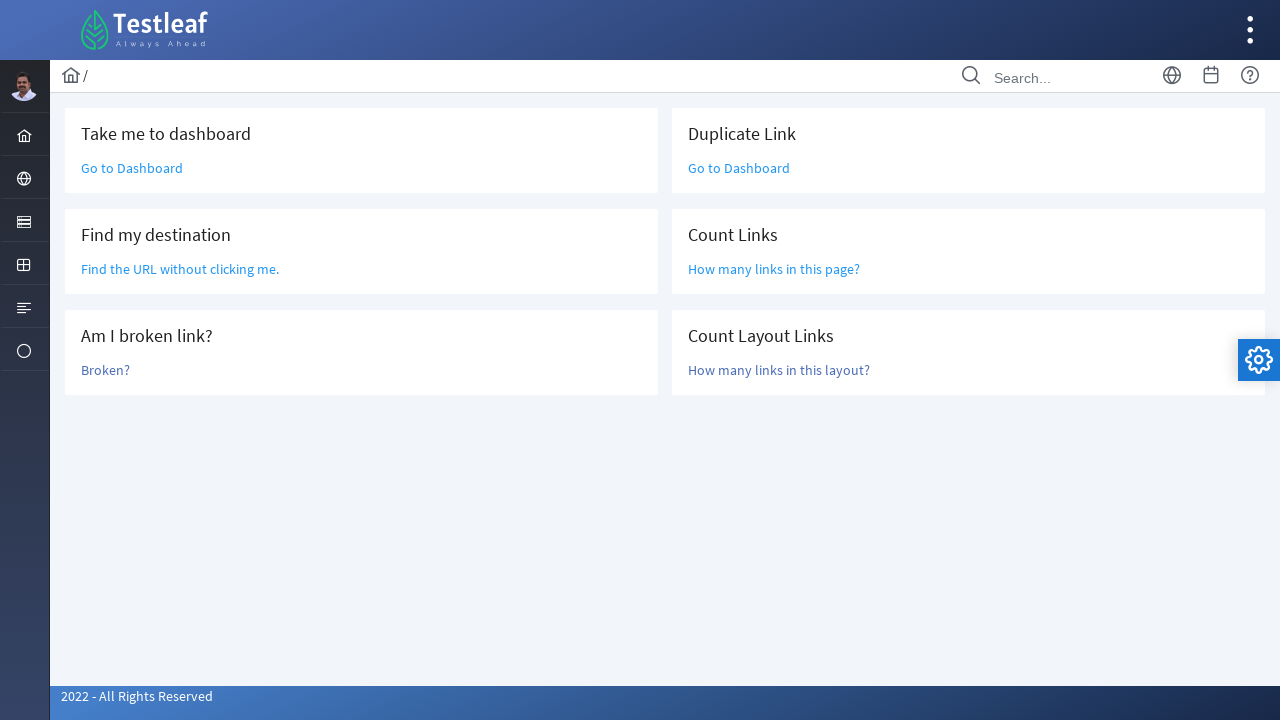

Navigated back in browser history
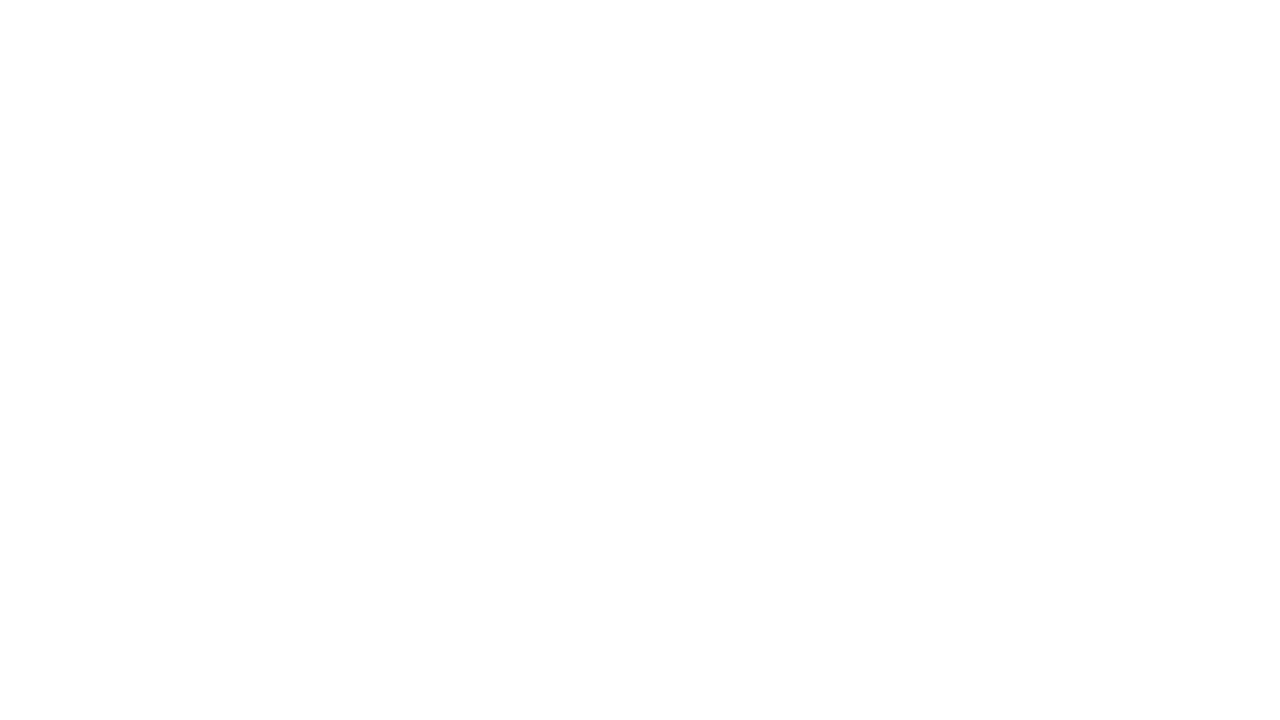

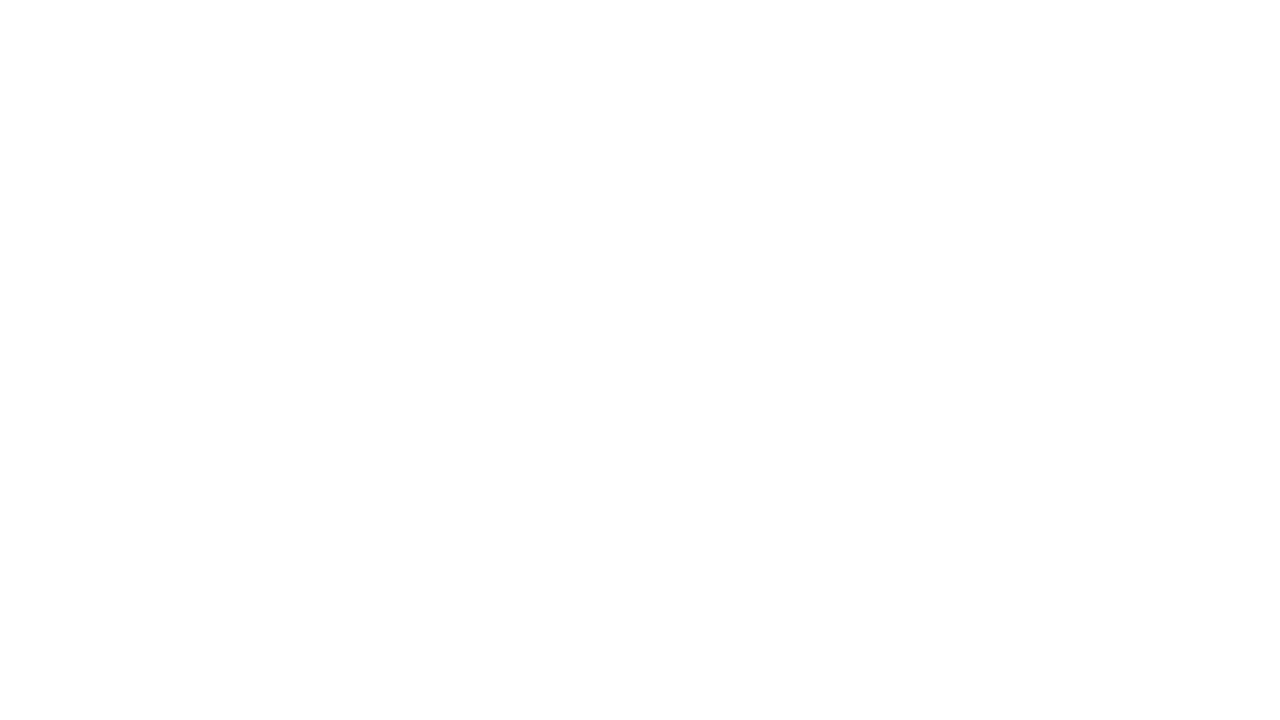